Tests login form validation by submitting with an incorrect password, verifying the appropriate error message is displayed

Starting URL: https://www.saucedemo.com/

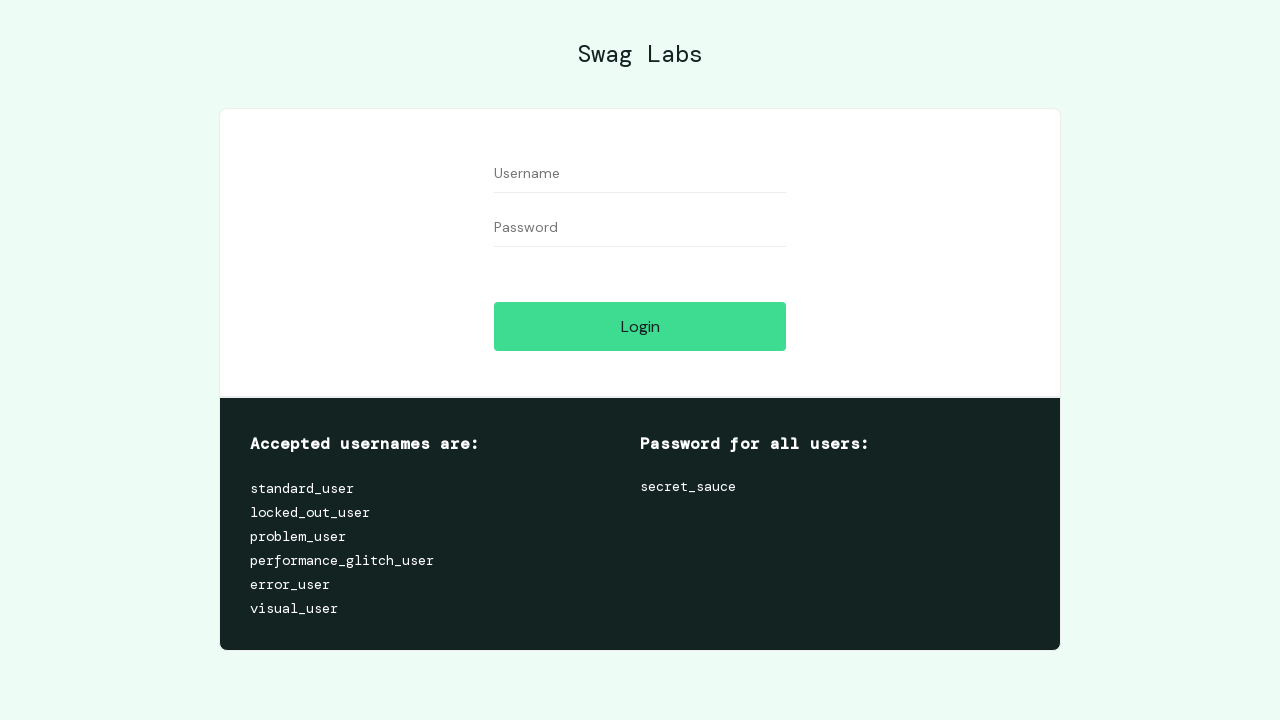

Filled username field with 'standard_user' on #user-name
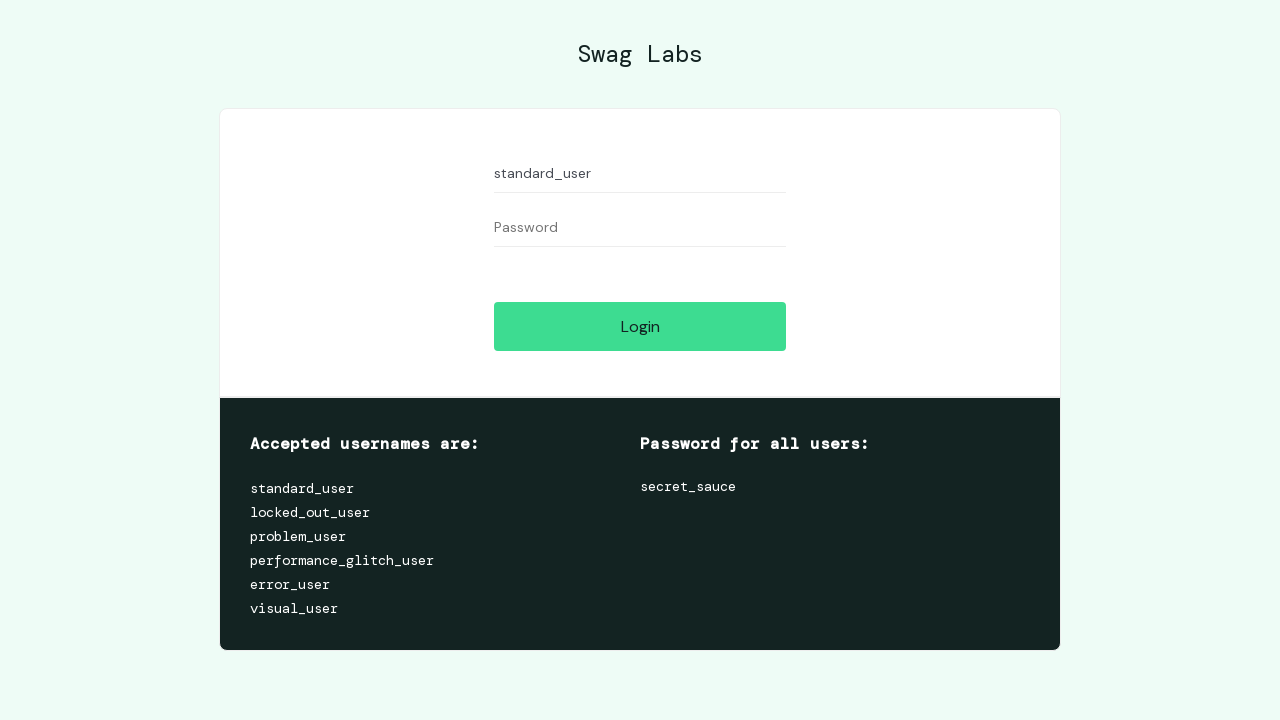

Filled password field with incorrect password 'pass' on #password
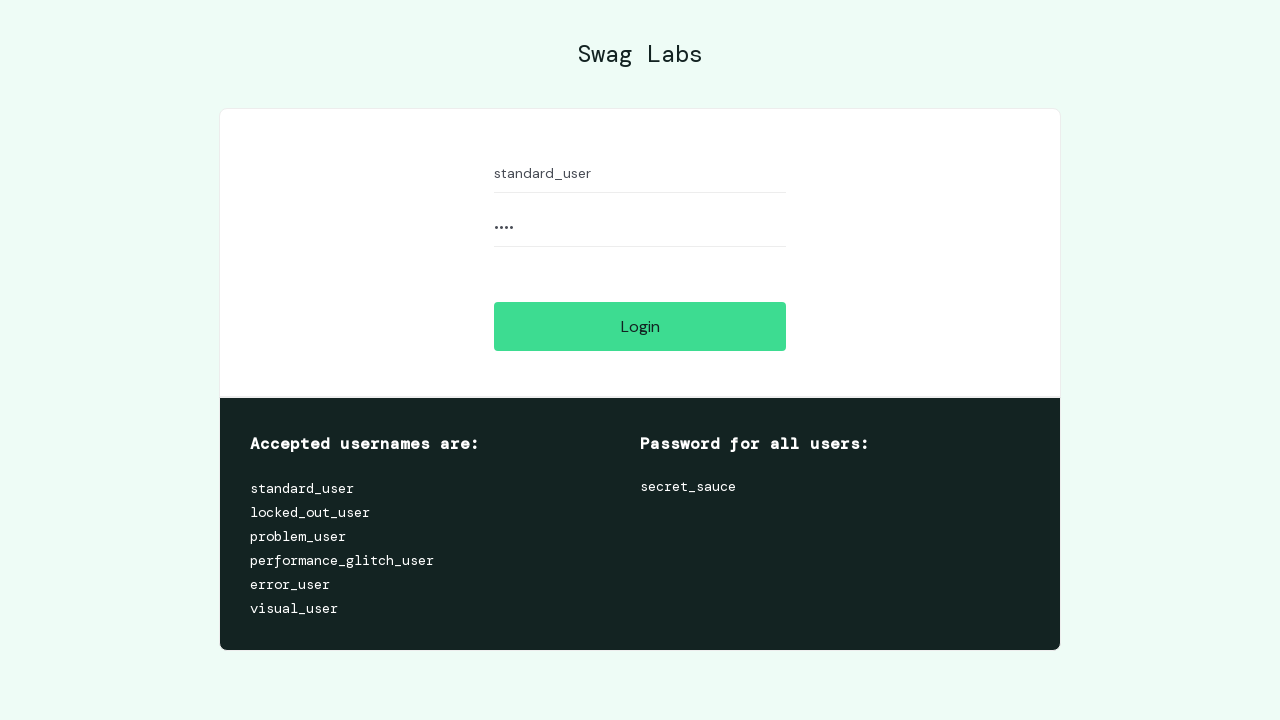

Clicked login button to submit form at (640, 326) on #login-button
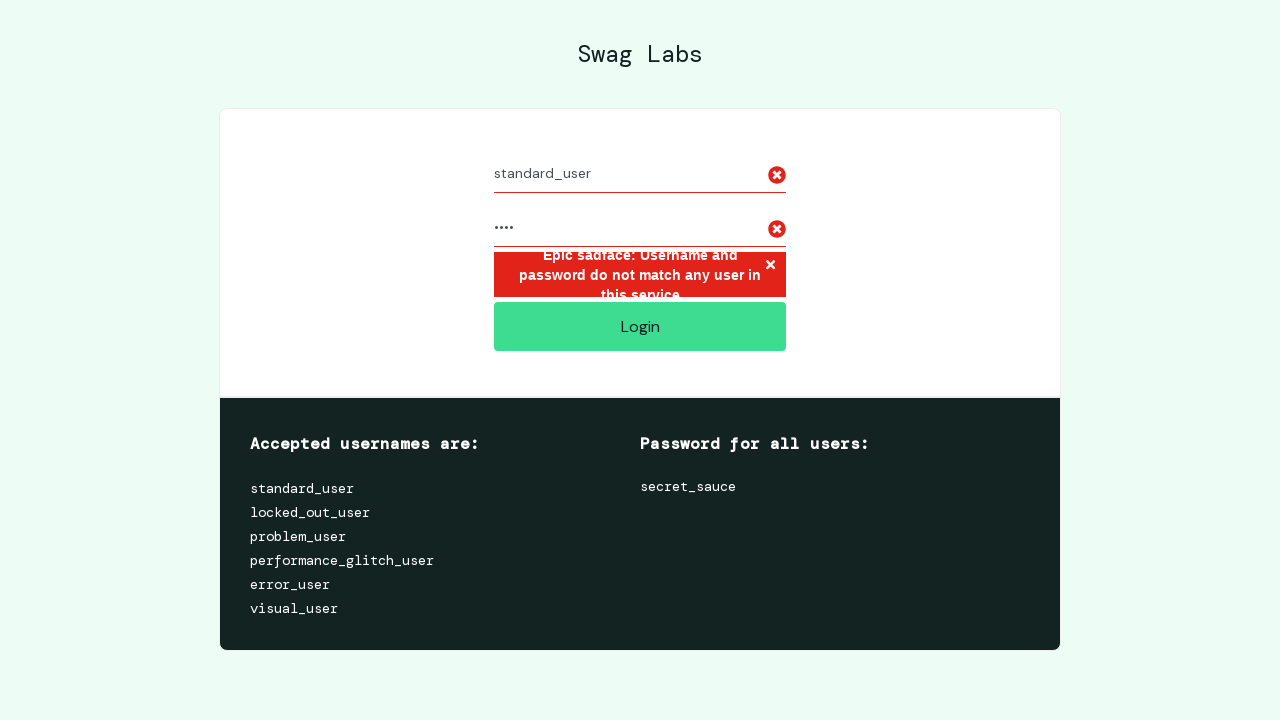

Error message container appeared on page
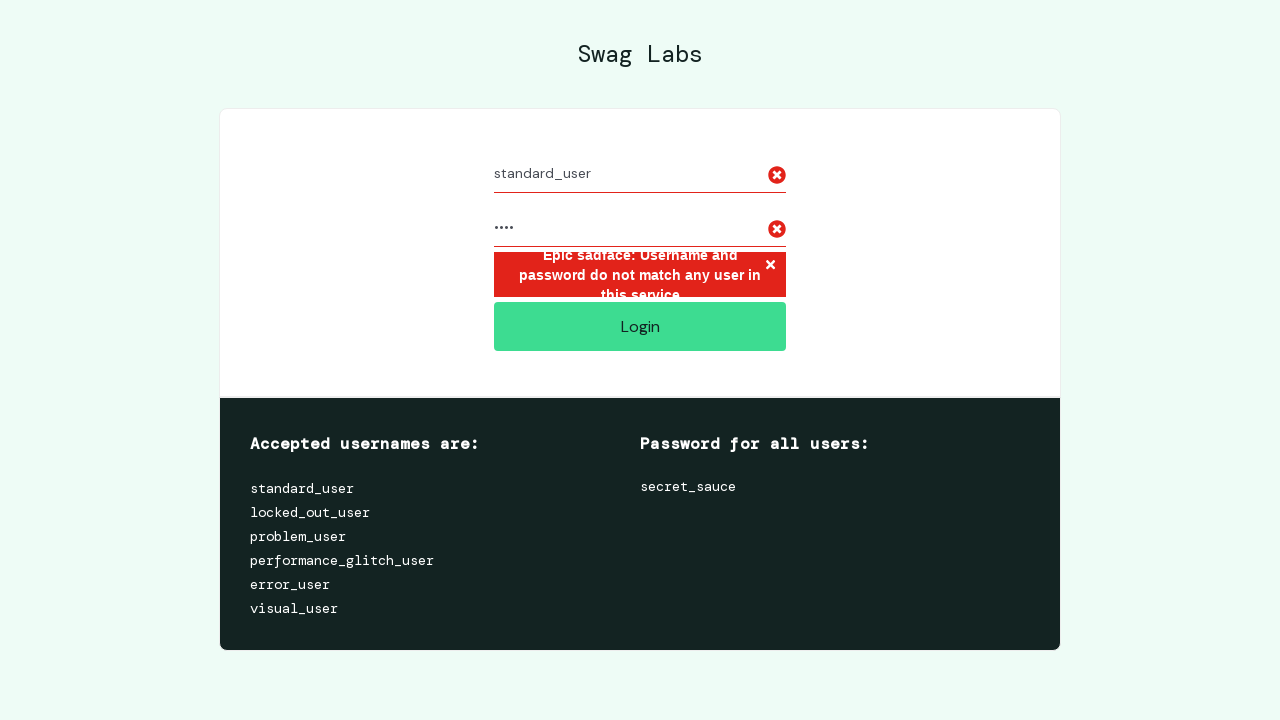

Retrieved error message text from page
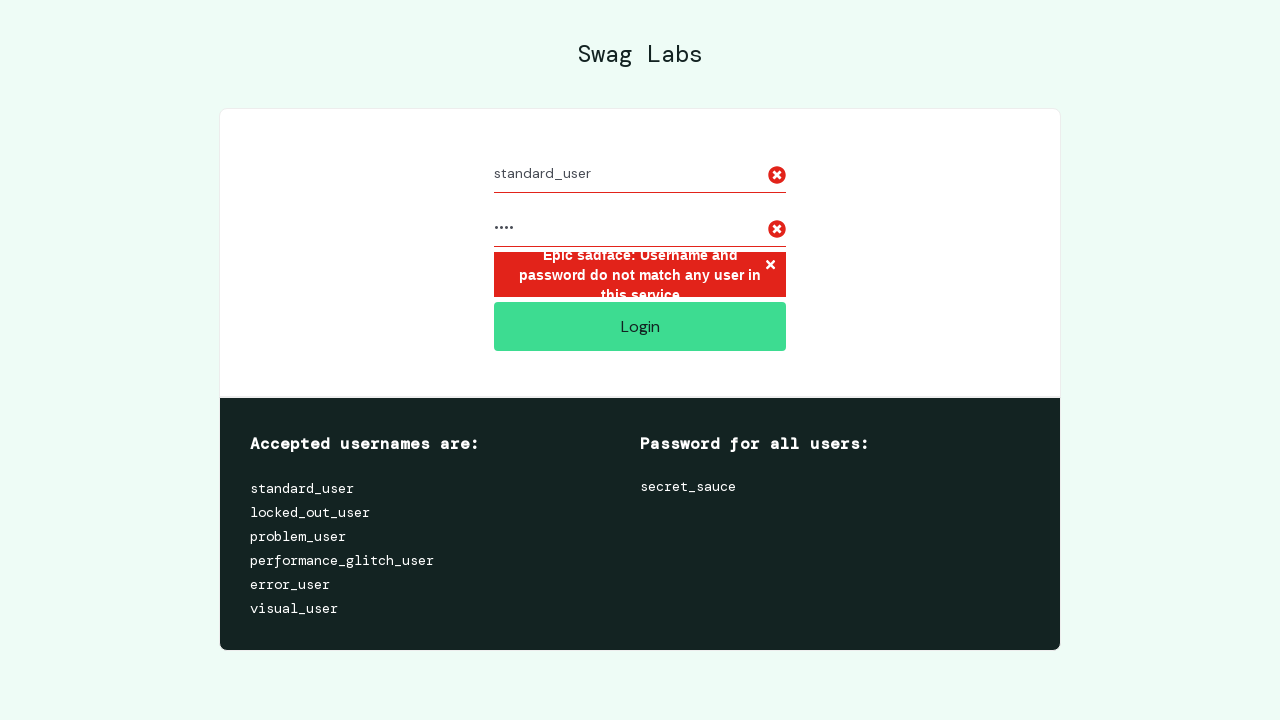

Verified correct error message is displayed for incorrect credentials
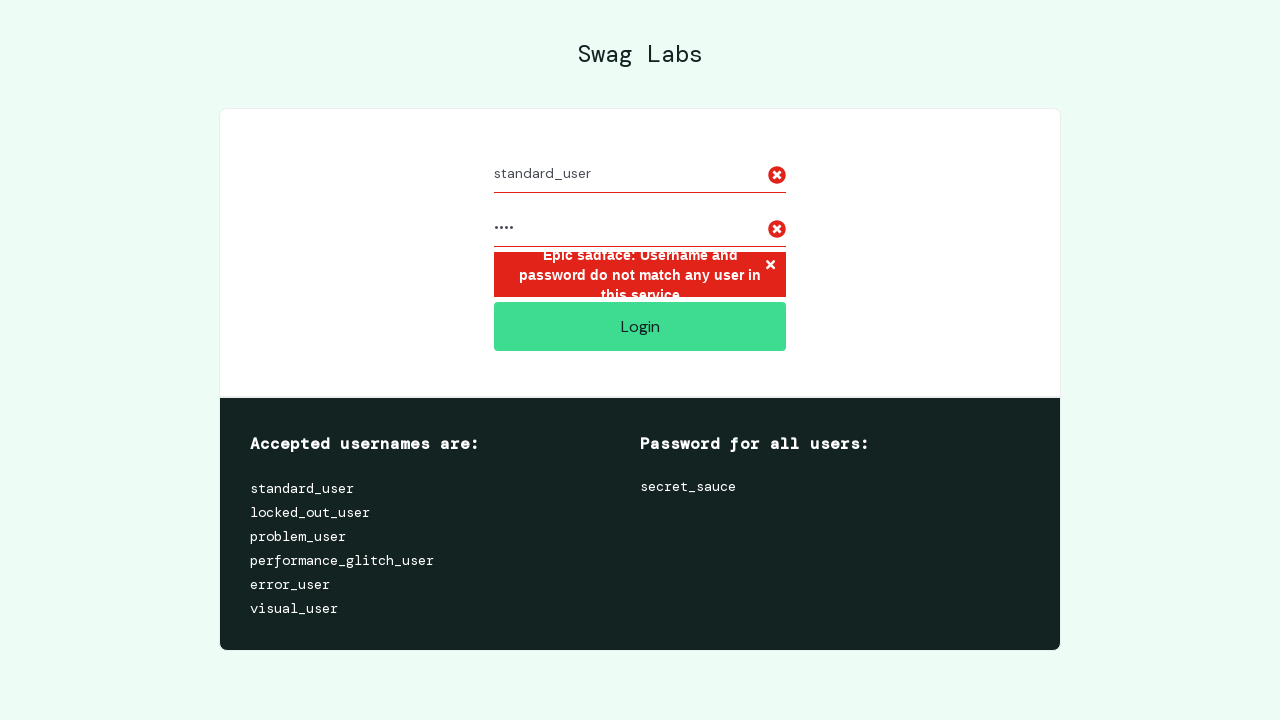

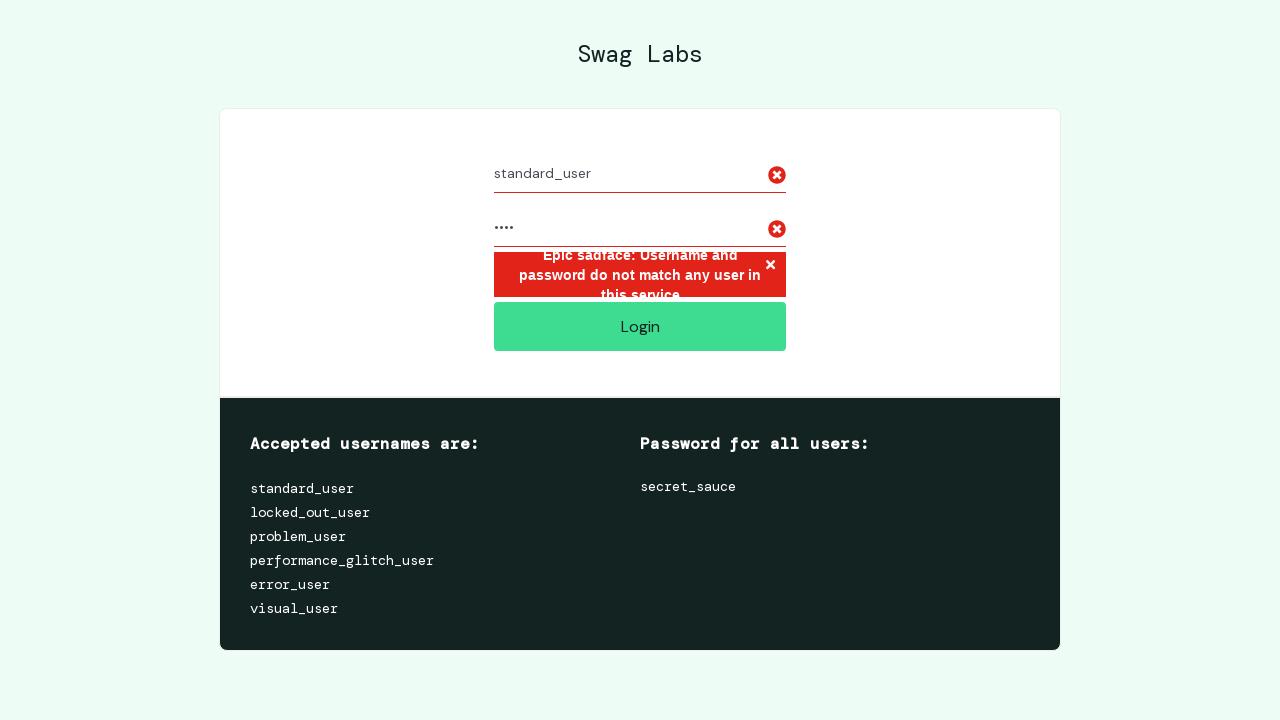